Tests filling out a practice form with personal information including first name, last name, email, gender selection, phone number, and date of birth

Starting URL: https://demoqa.com/automation-practice-form

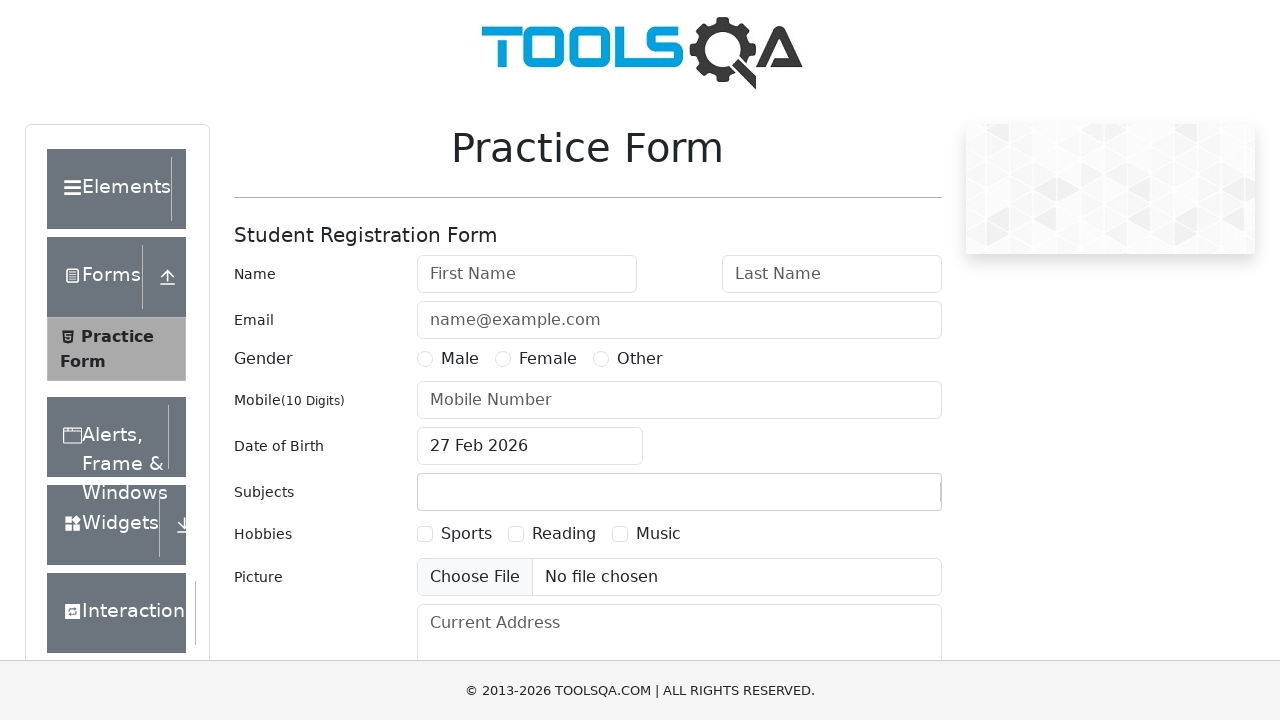

Filled first name field with 'Mohammad' on #firstName
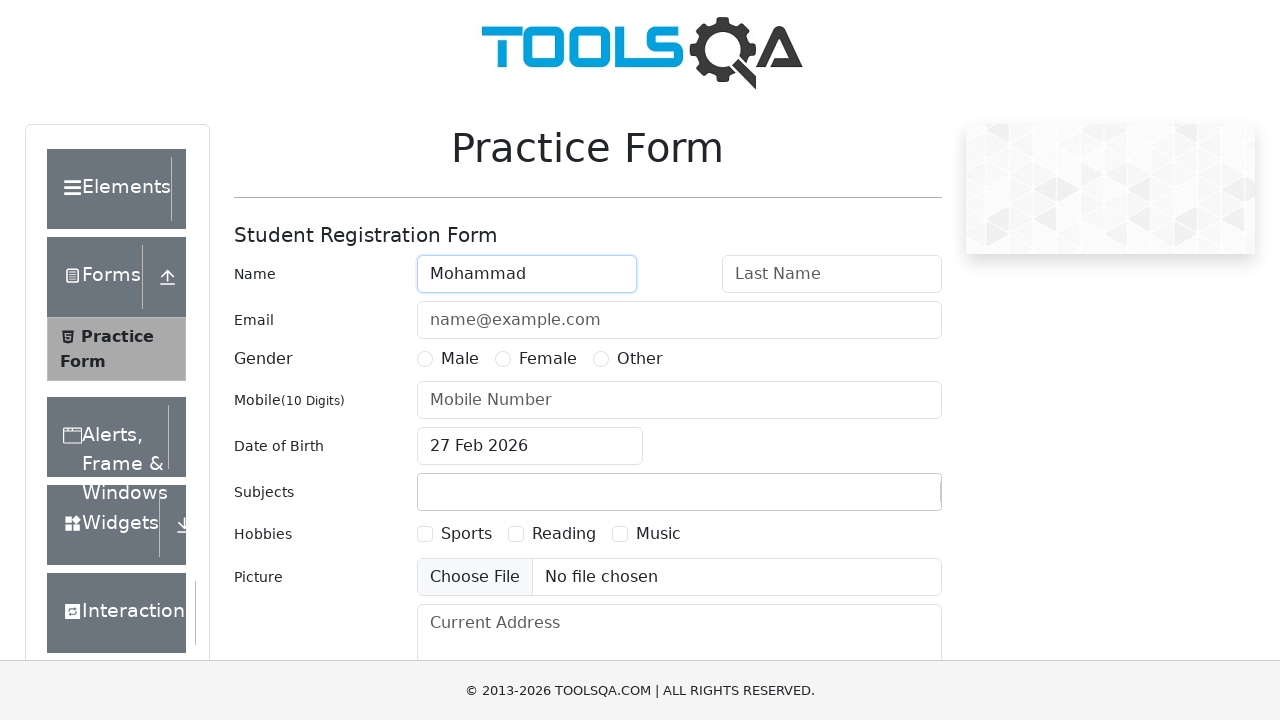

Filled last name field with 'Shahnawaz' on #lastName
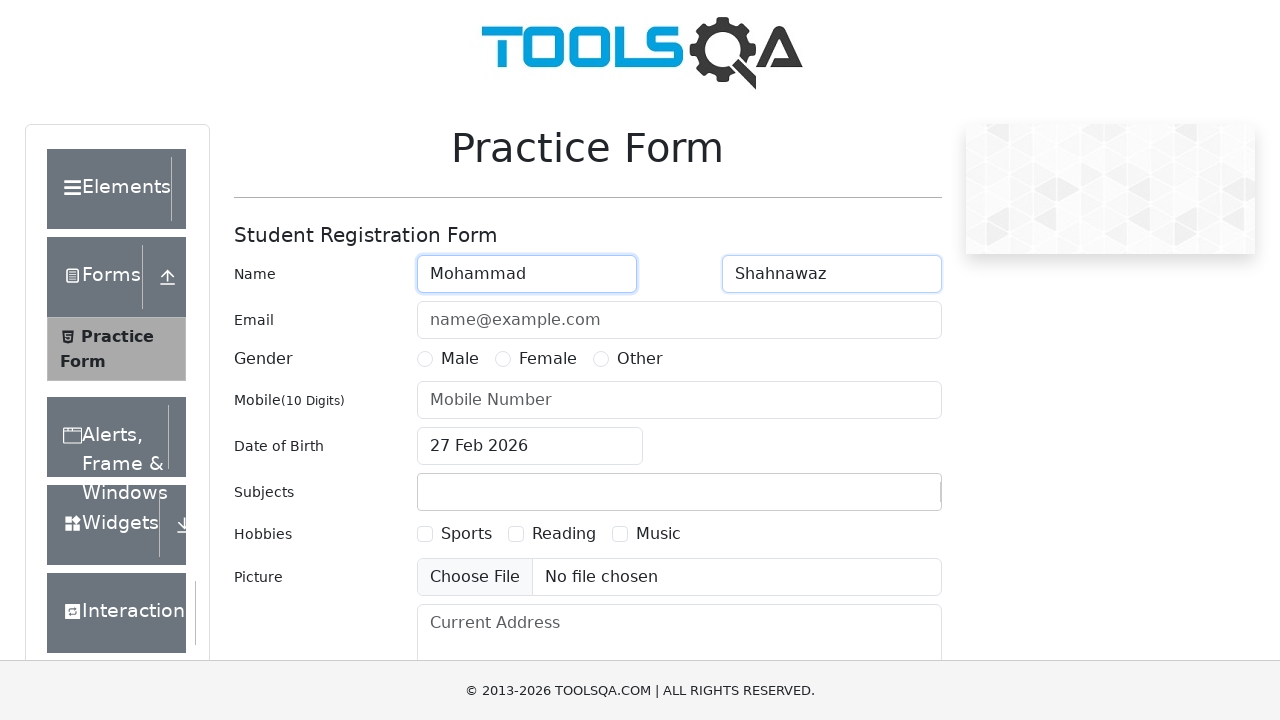

Filled email field with 'kazonline@gmail.com' on #userEmail
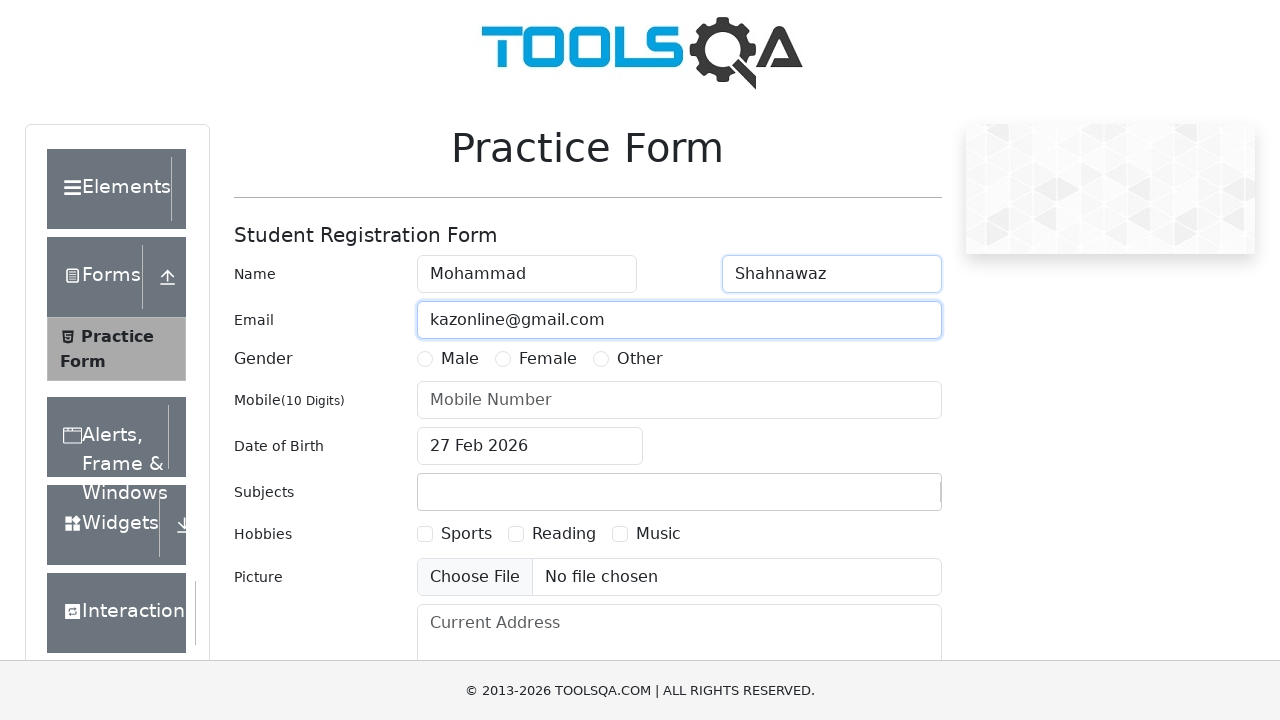

Selected Male gender option at (460, 359) on label[for='gender-radio-1']
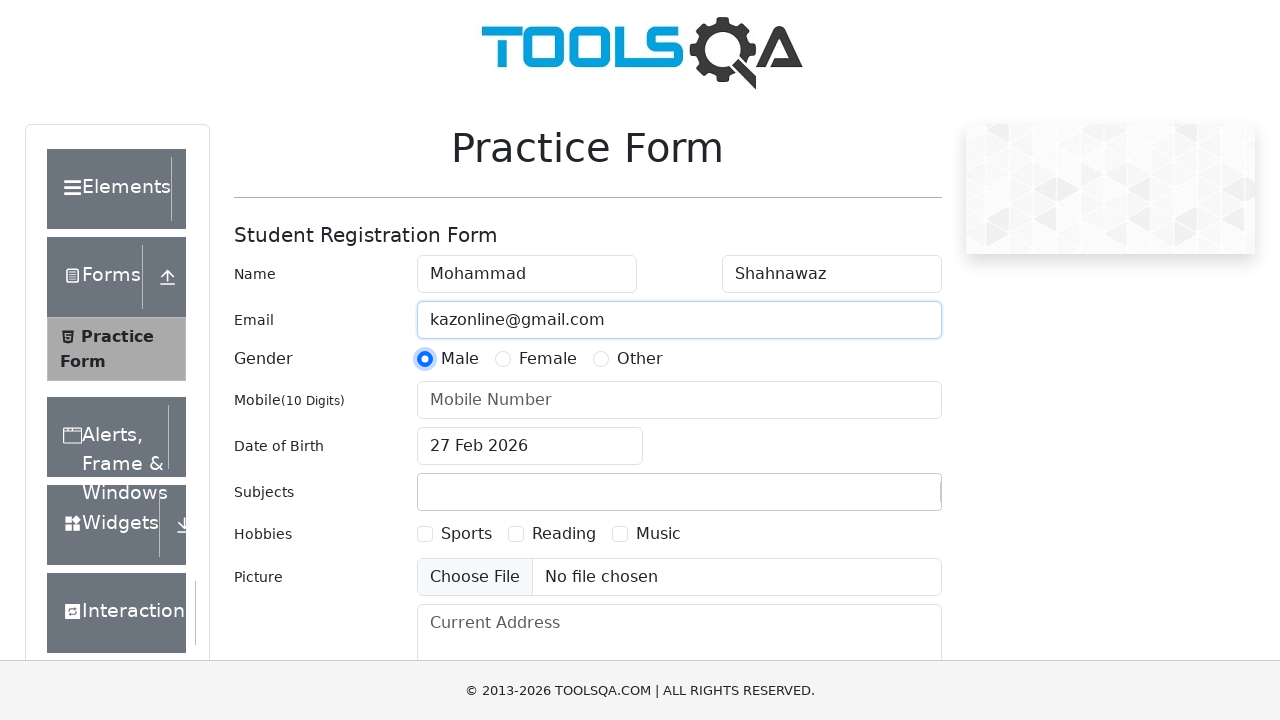

Selected Female gender option at (548, 359) on label[for='gender-radio-2']
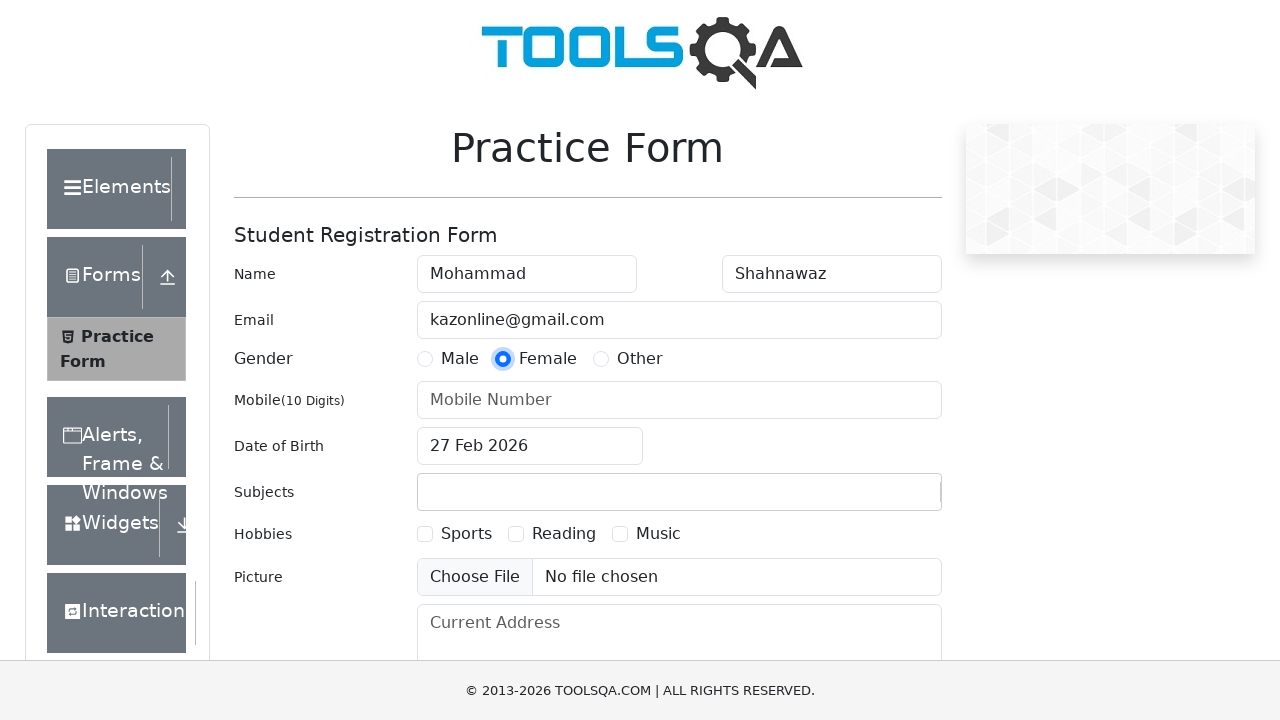

Selected Other gender option at (640, 359) on label[for='gender-radio-3']
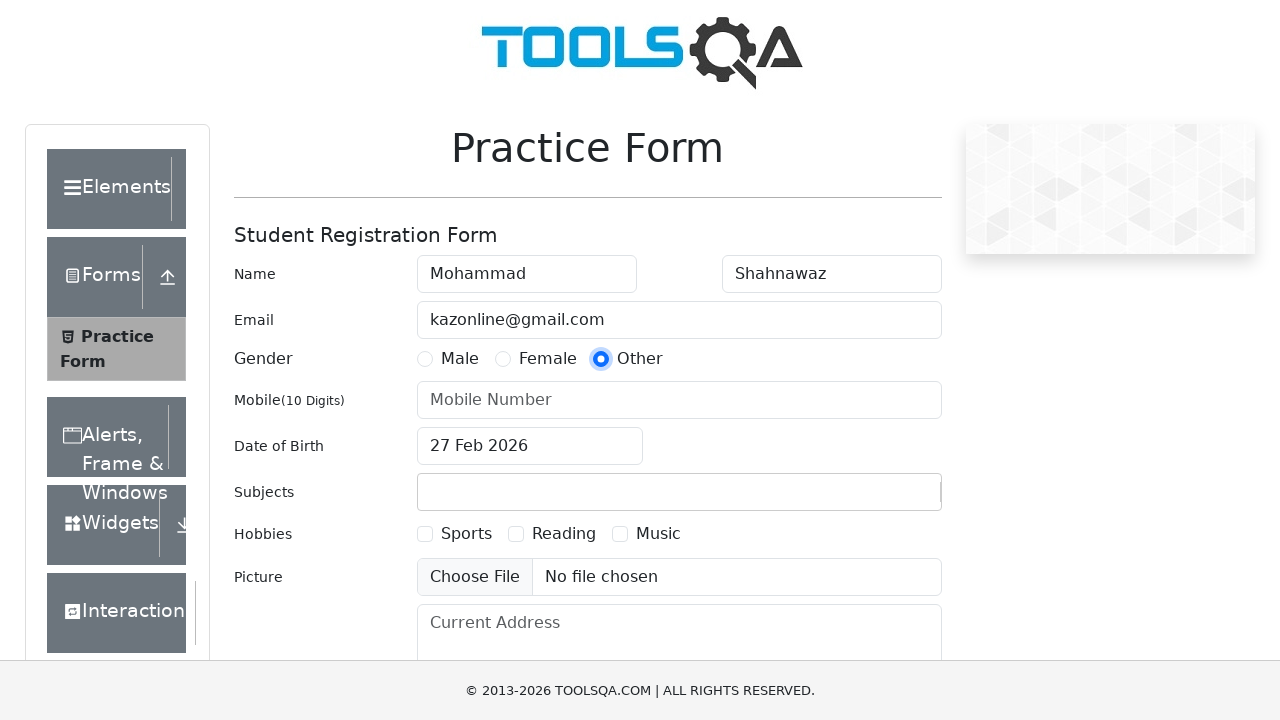

Filled phone number field with '6789012345' on #userNumber
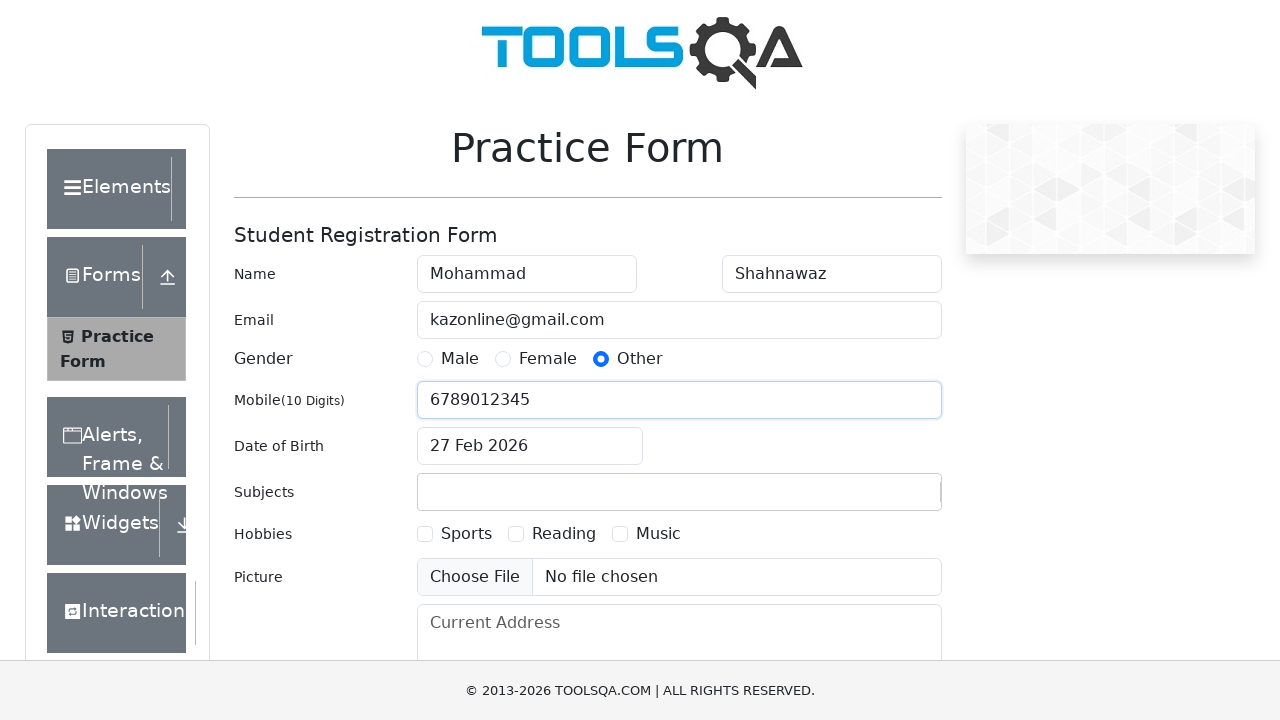

Clicked date of birth input field at (530, 446) on #dateOfBirthInput
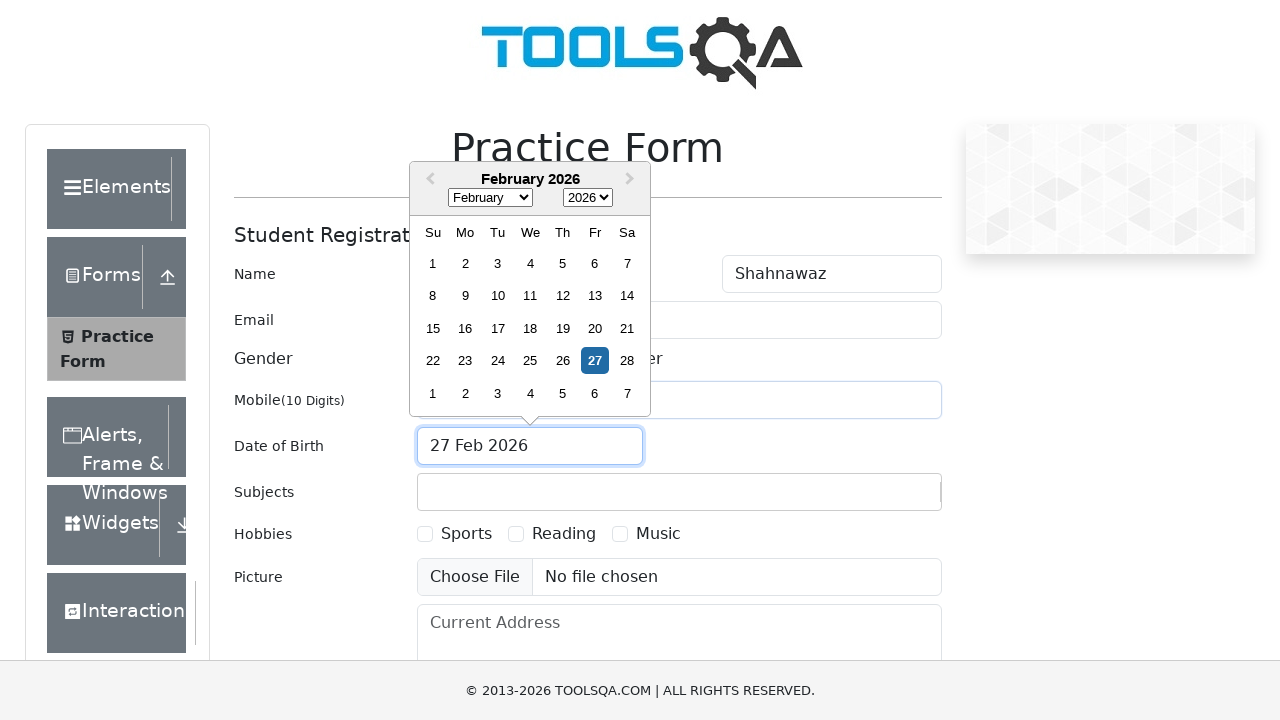

Selected all text in date of birth field
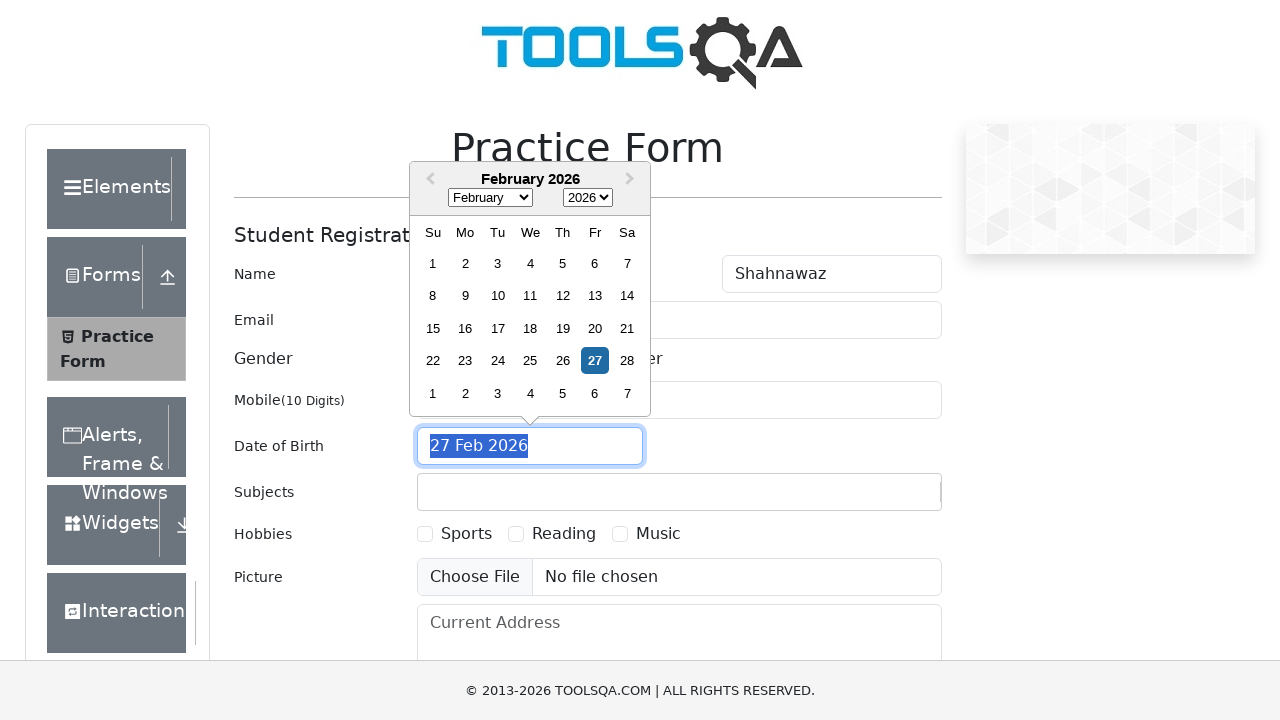

Typed date '25 Nov 2023' into date of birth field
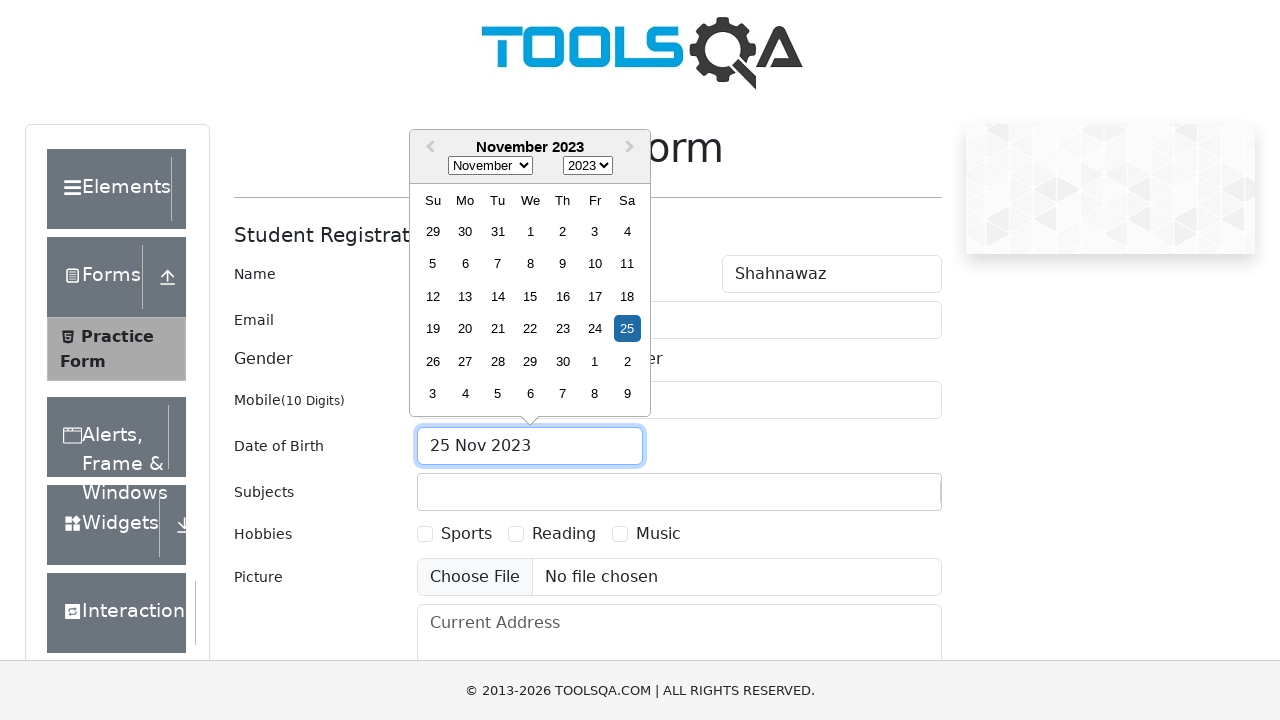

Pressed Enter to confirm date of birth
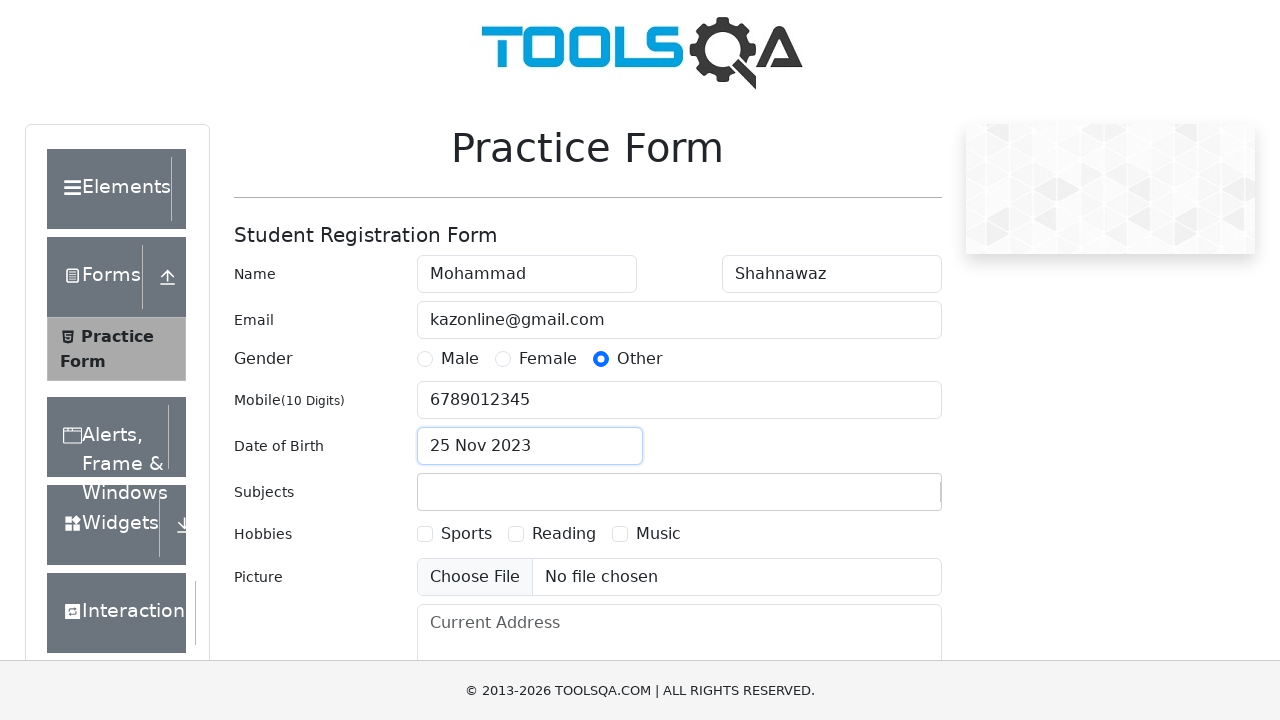

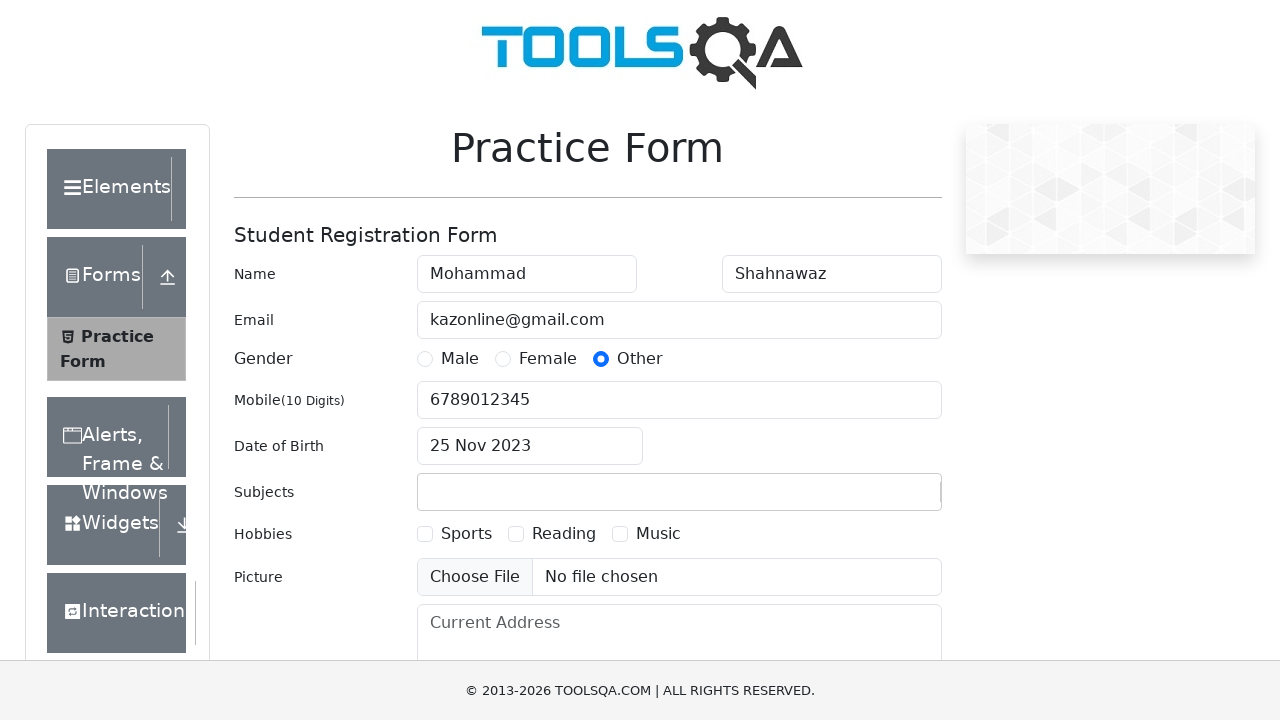